Tests HTML5 drag and drop functionality by dragging element from column A to column B

Starting URL: http://the-internet.herokuapp.com/drag_and_drop

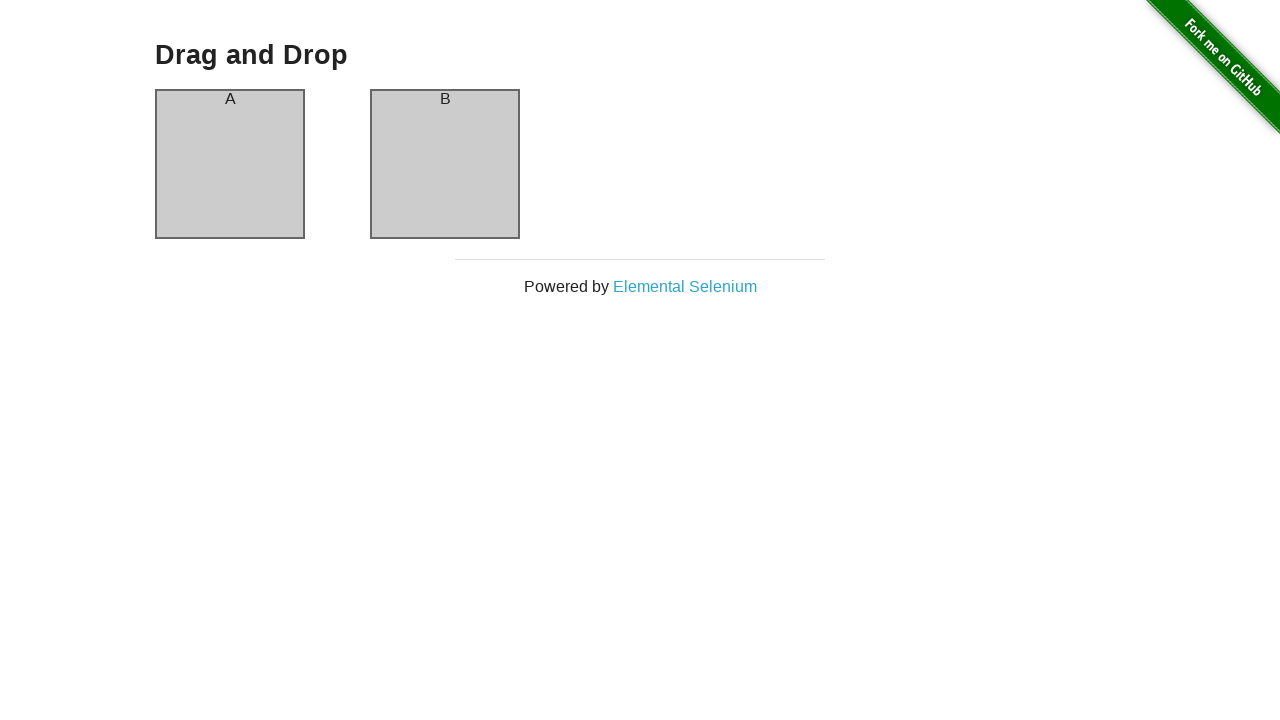

Waited for column A element to be visible
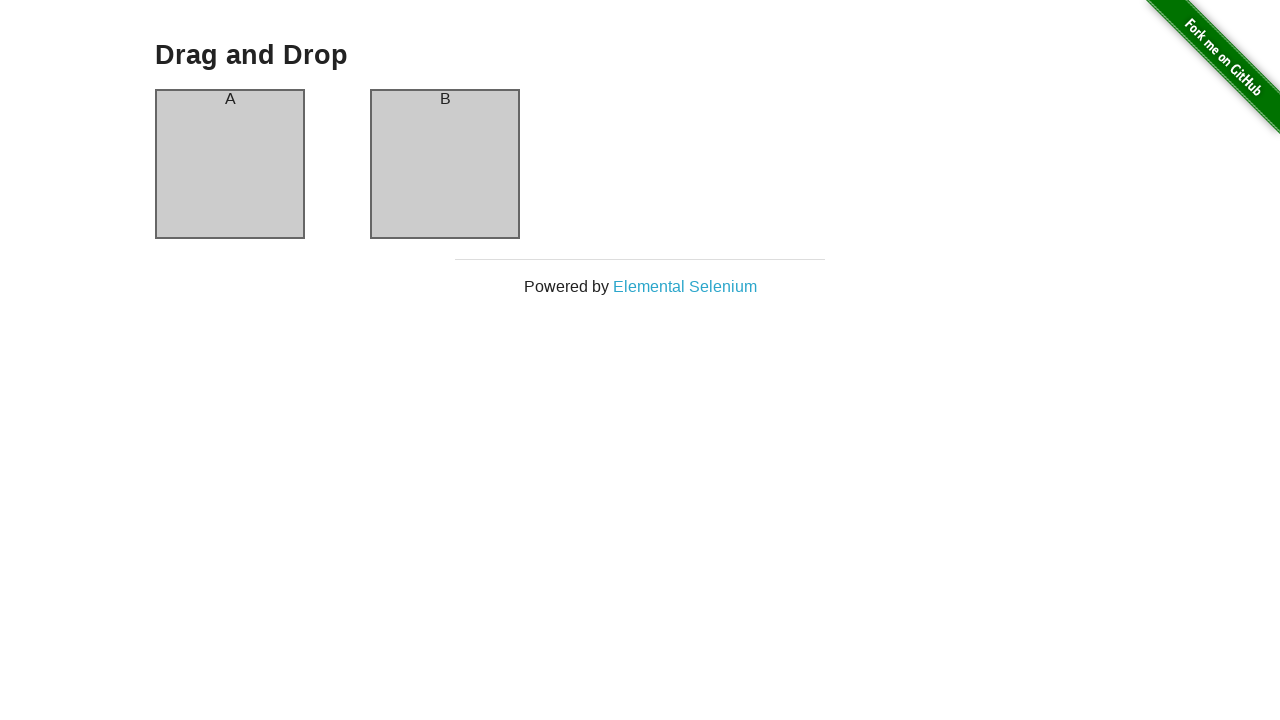

Waited for column B element to be visible
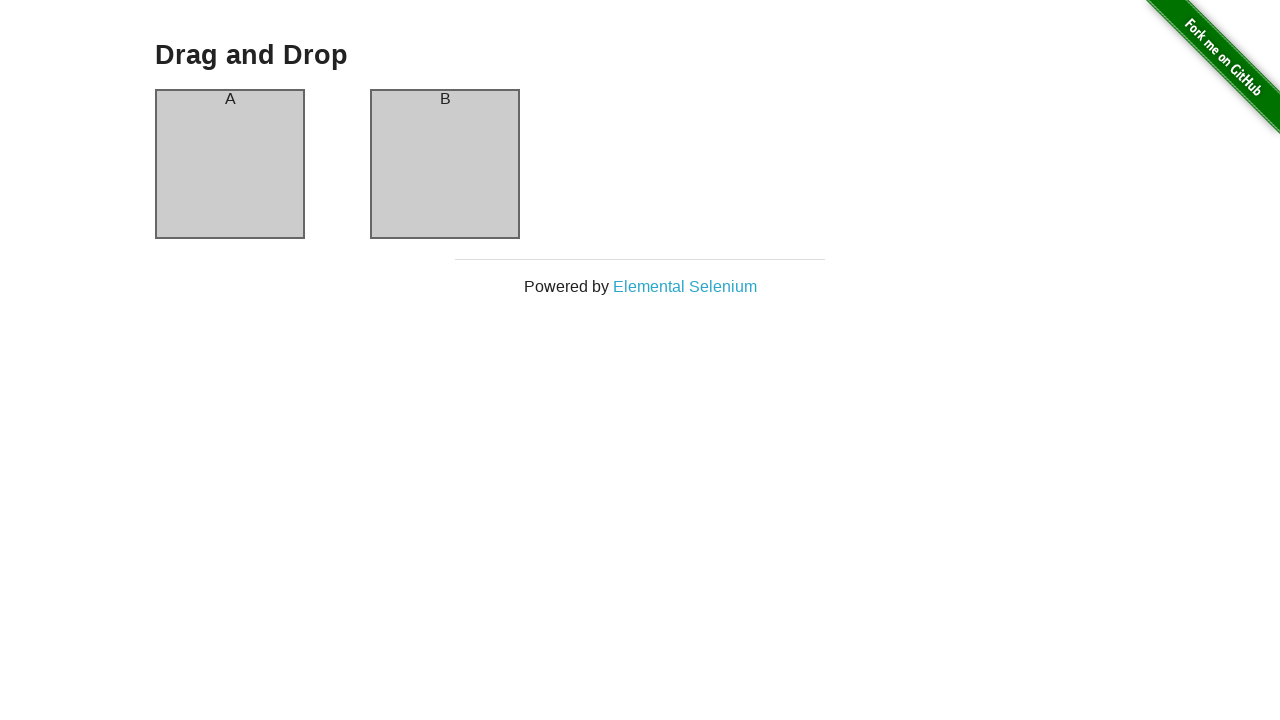

Located column A element for dragging
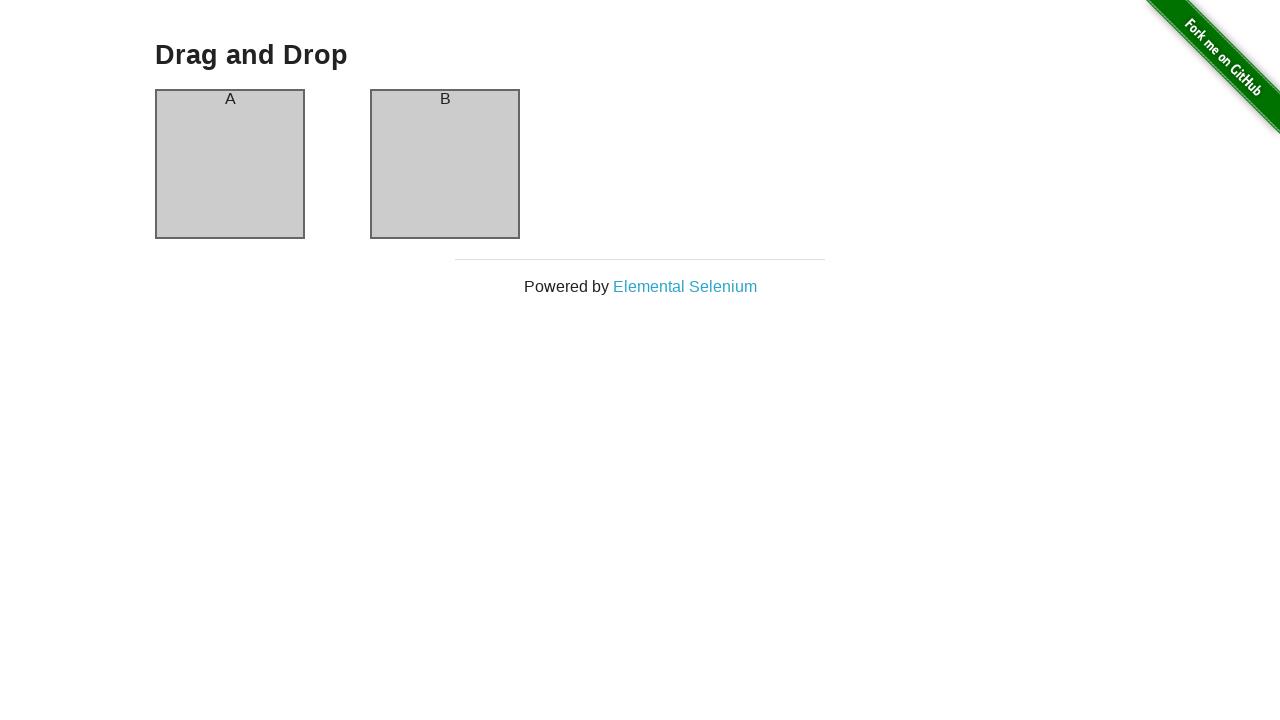

Located column B element as drag target
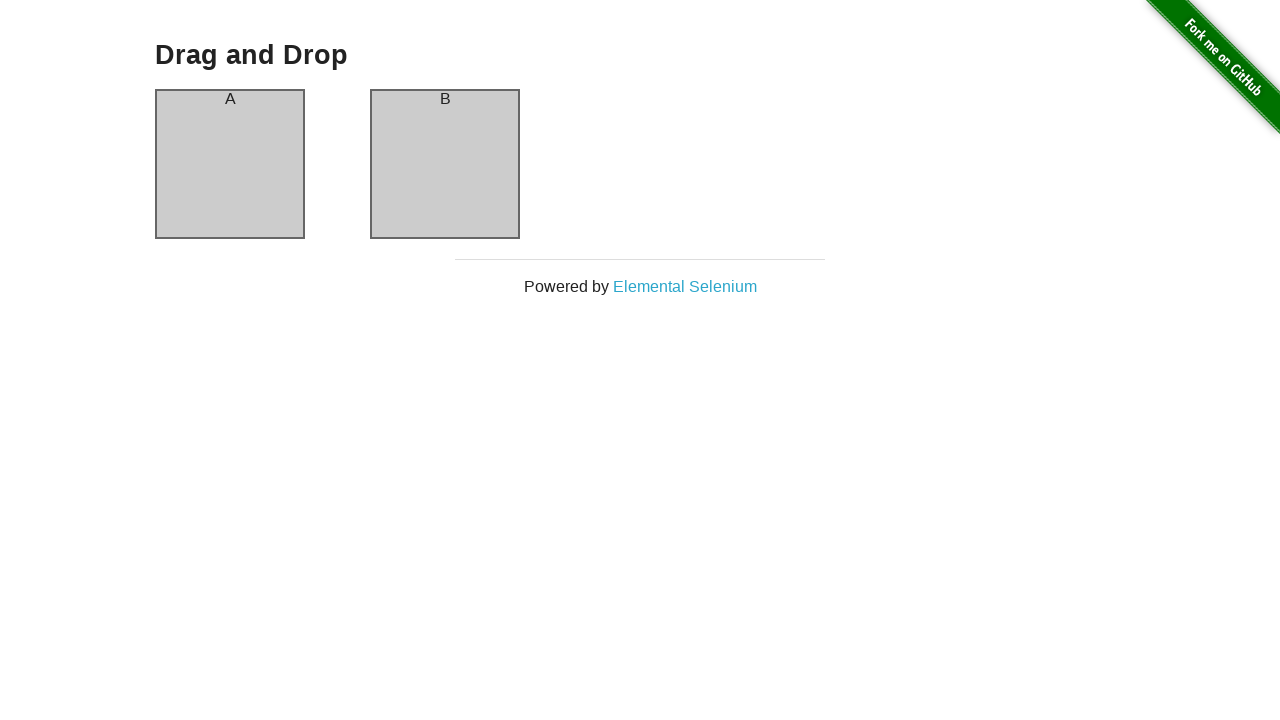

Dragged element from column A to column B at (445, 164)
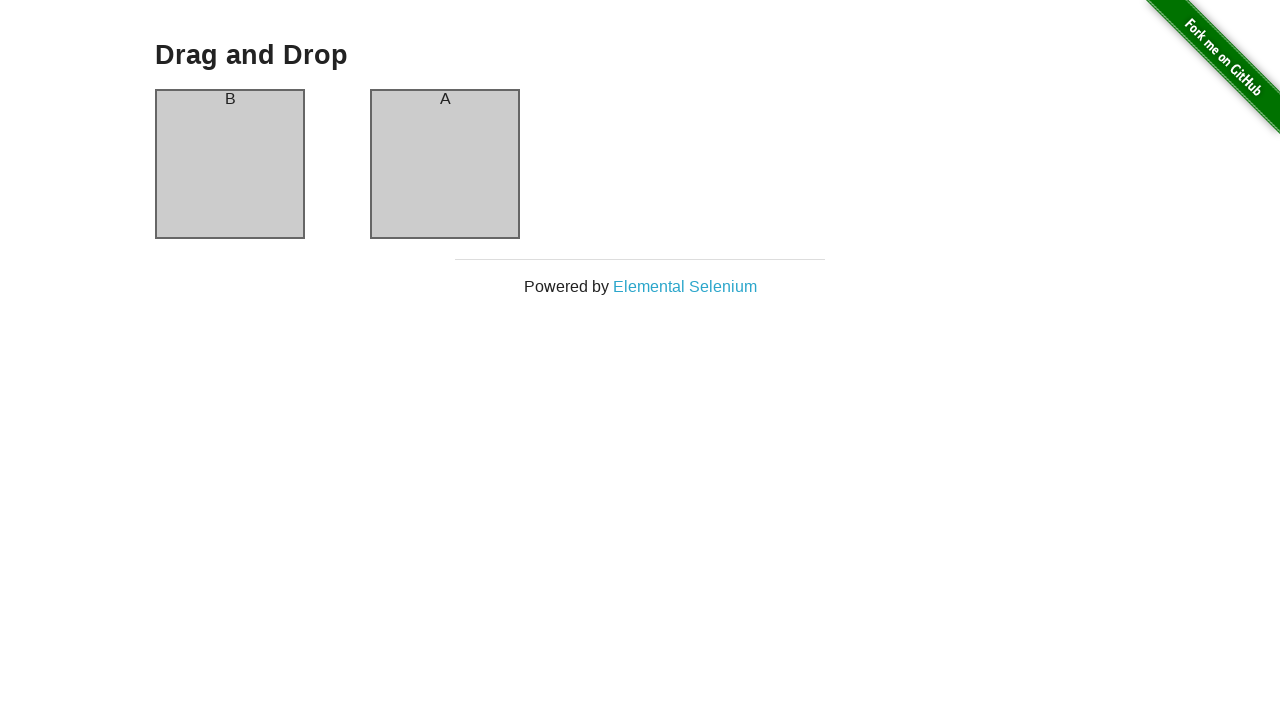

Waited 2 seconds to observe drag and drop result
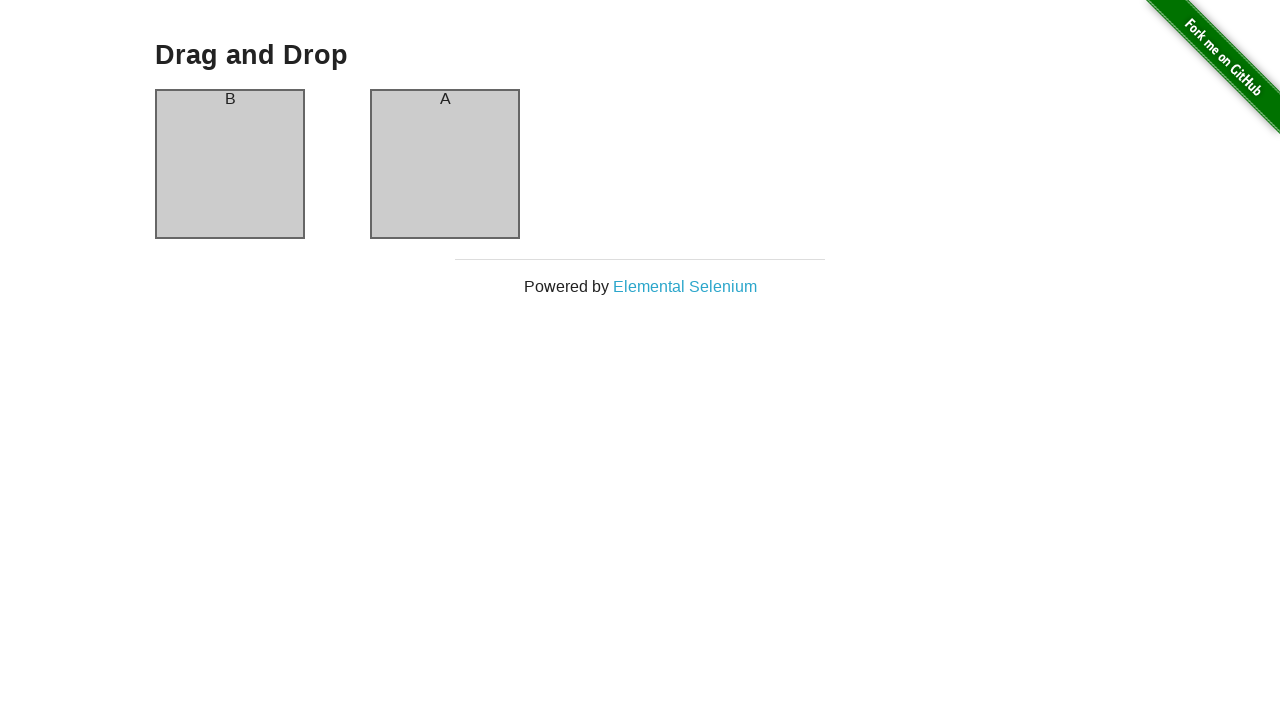

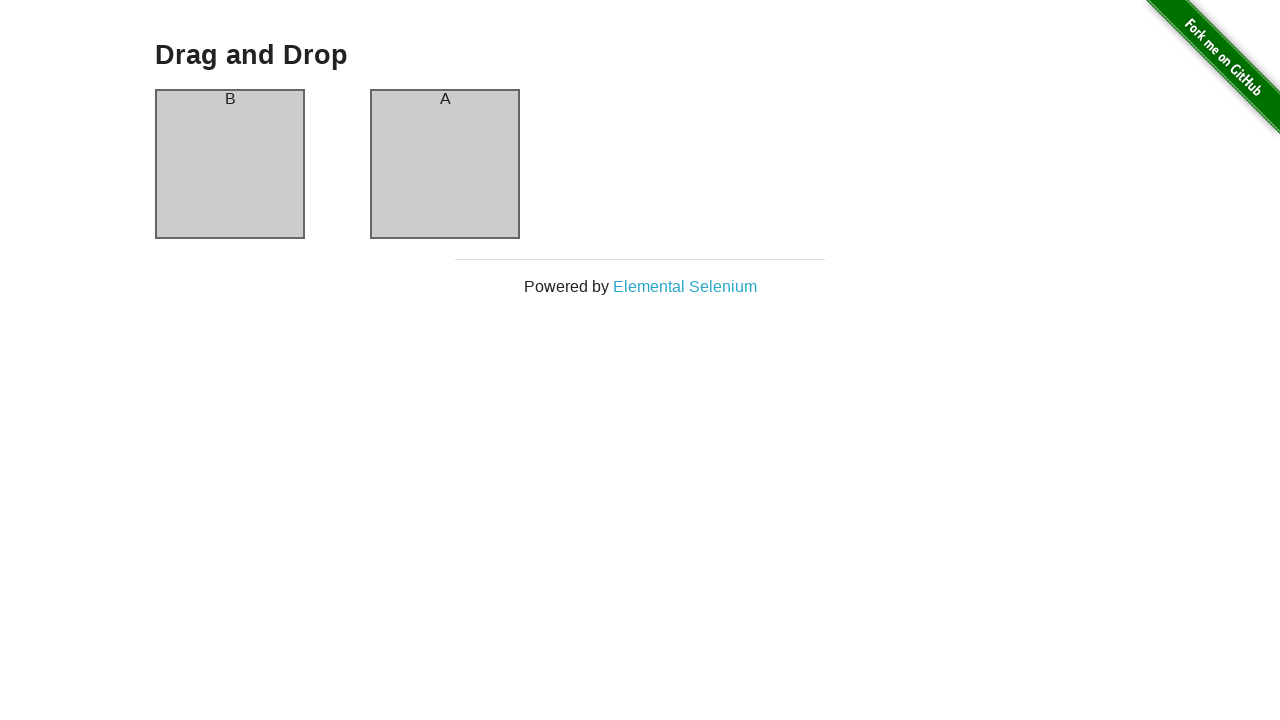